Tests toggling all items as complete and then unchecking to clear the complete state

Starting URL: https://demo.playwright.dev/todomvc

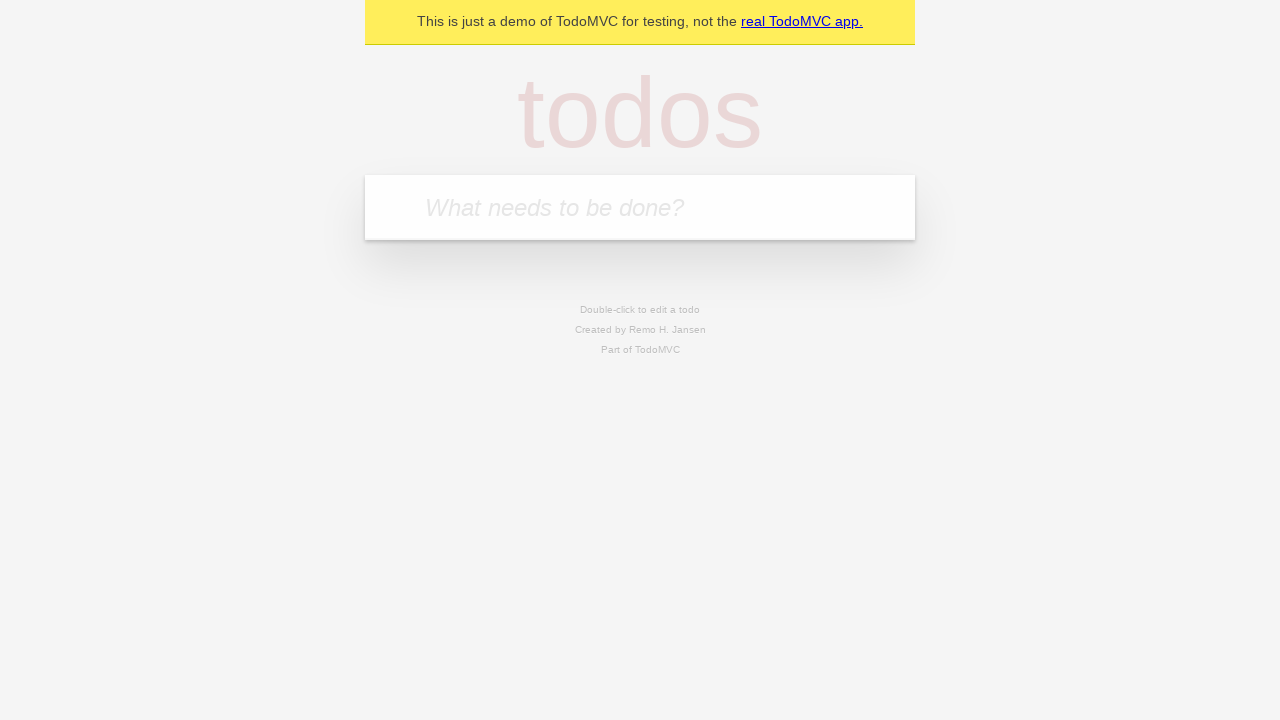

Filled todo input with 'buy some cheese' on internal:attr=[placeholder="What needs to be done?"i]
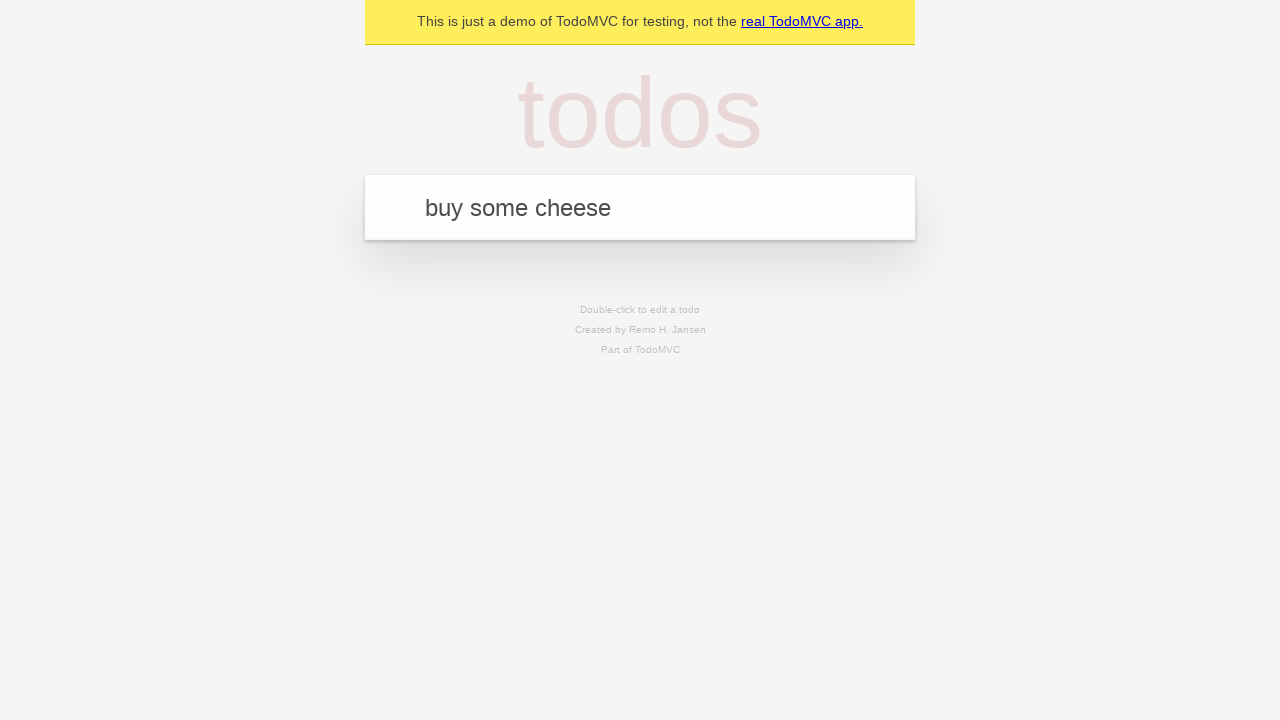

Pressed Enter to create first todo item on internal:attr=[placeholder="What needs to be done?"i]
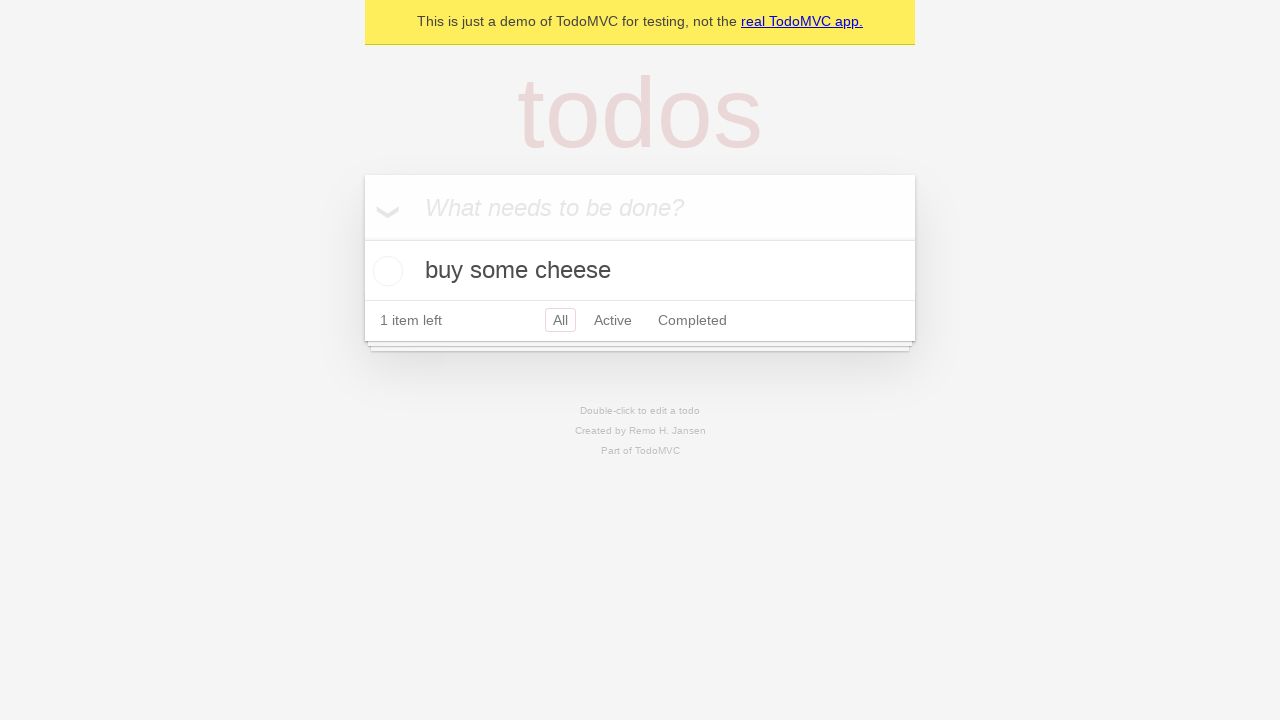

Filled todo input with 'feed the cat' on internal:attr=[placeholder="What needs to be done?"i]
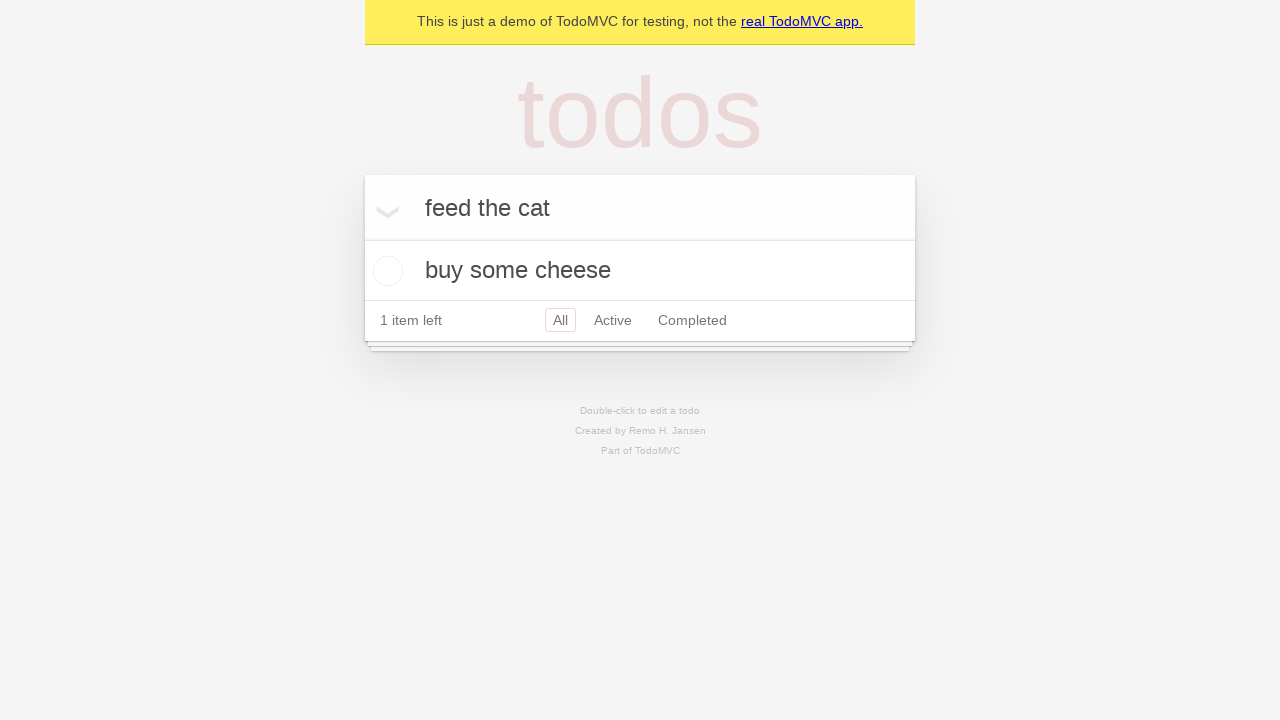

Pressed Enter to create second todo item on internal:attr=[placeholder="What needs to be done?"i]
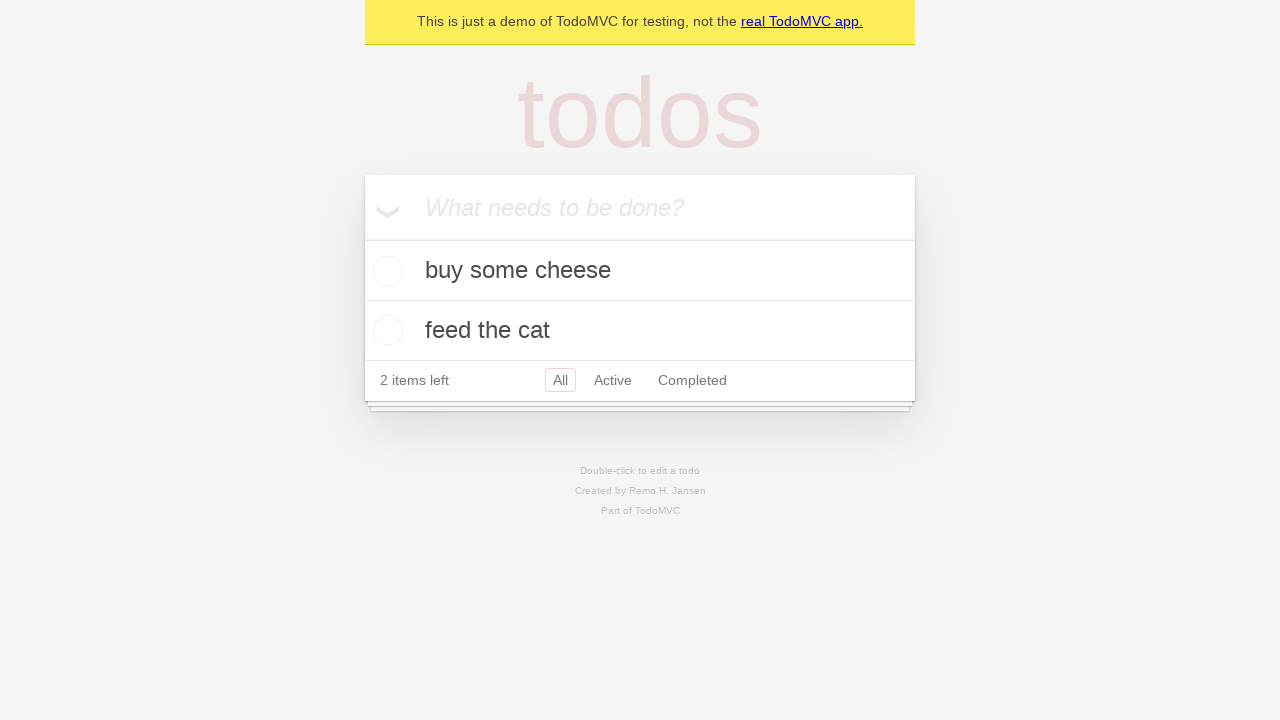

Filled todo input with 'book a doctors appointment' on internal:attr=[placeholder="What needs to be done?"i]
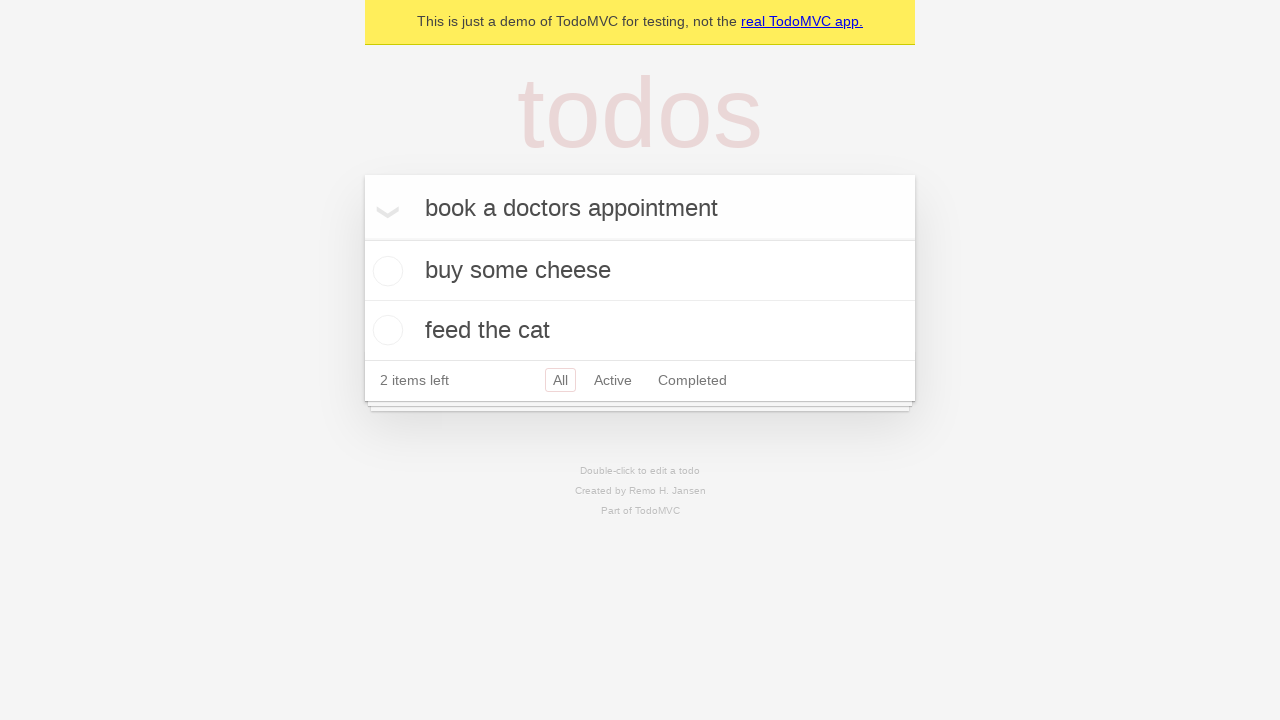

Pressed Enter to create third todo item on internal:attr=[placeholder="What needs to be done?"i]
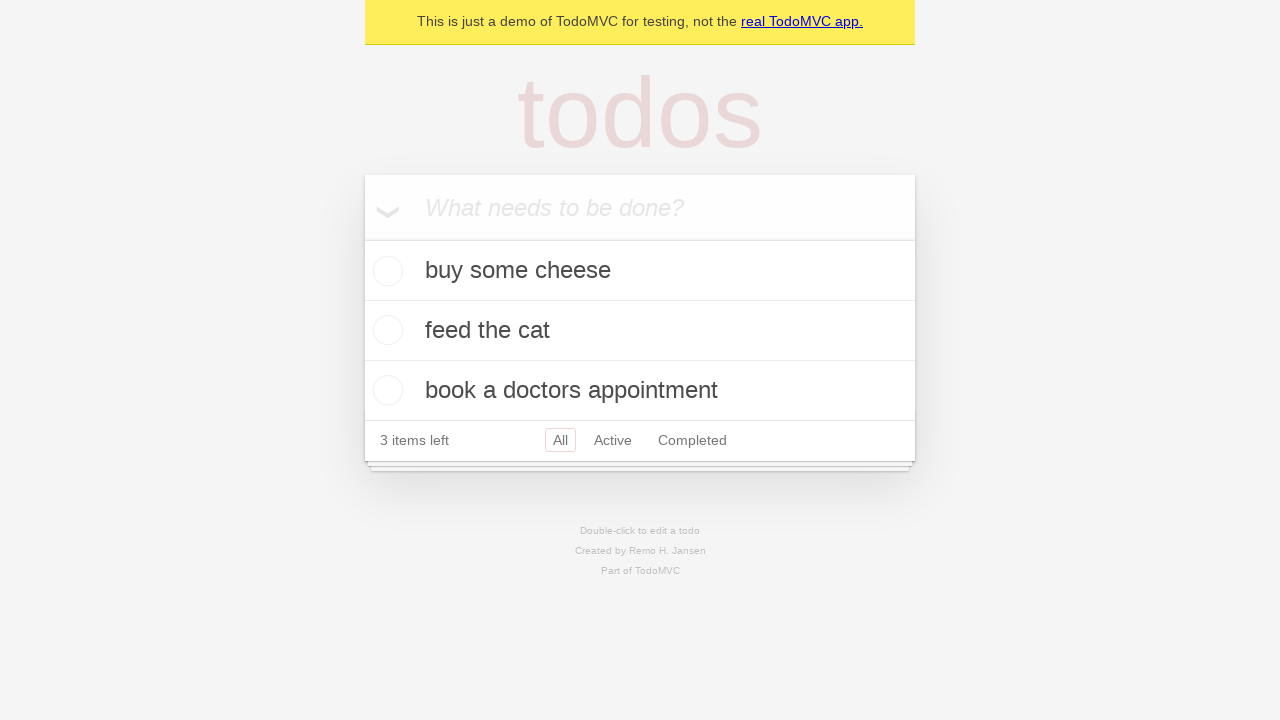

Checked 'Mark all as complete' toggle to mark all items as complete at (362, 238) on internal:label="Mark all as complete"i
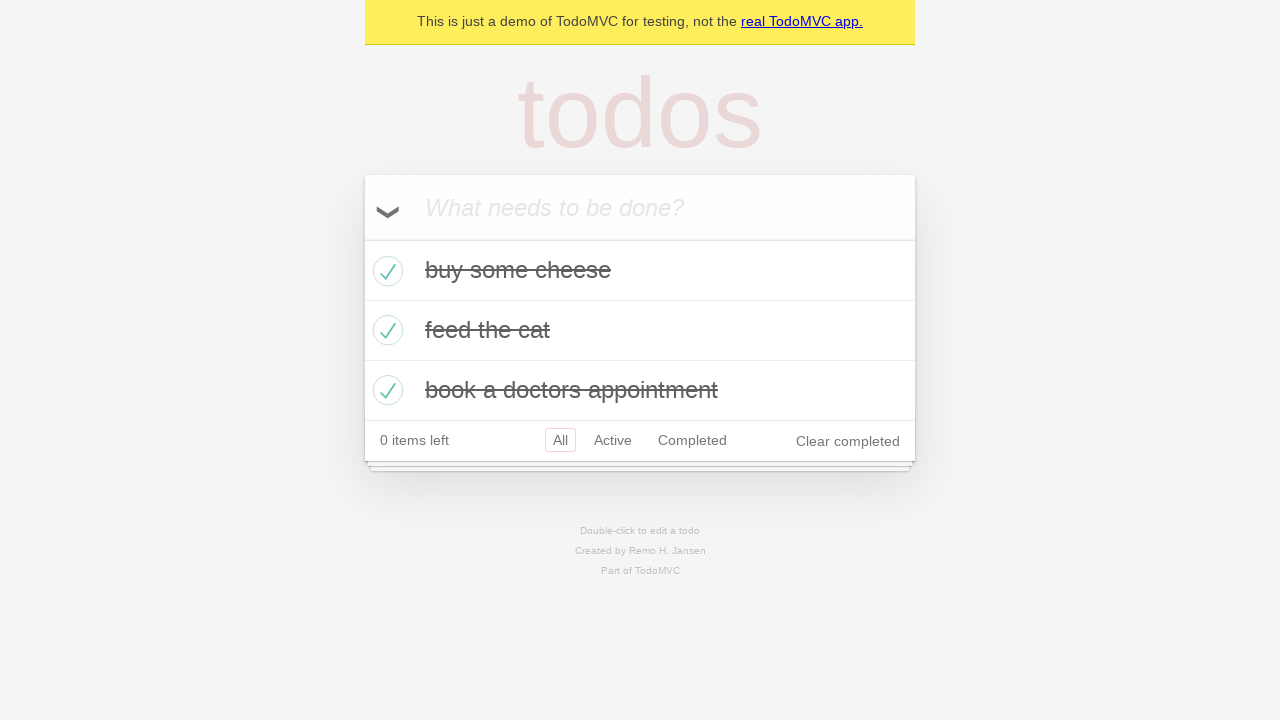

Unchecked 'Mark all as complete' toggle to clear complete state of all items at (362, 238) on internal:label="Mark all as complete"i
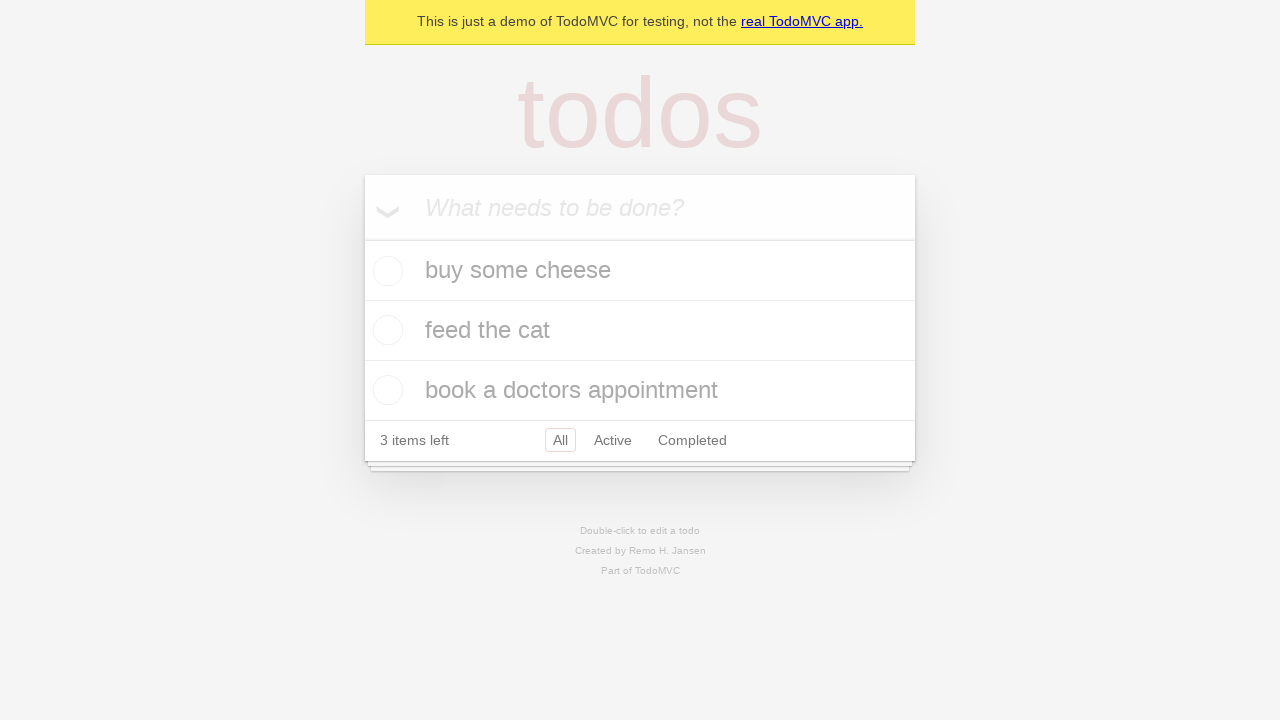

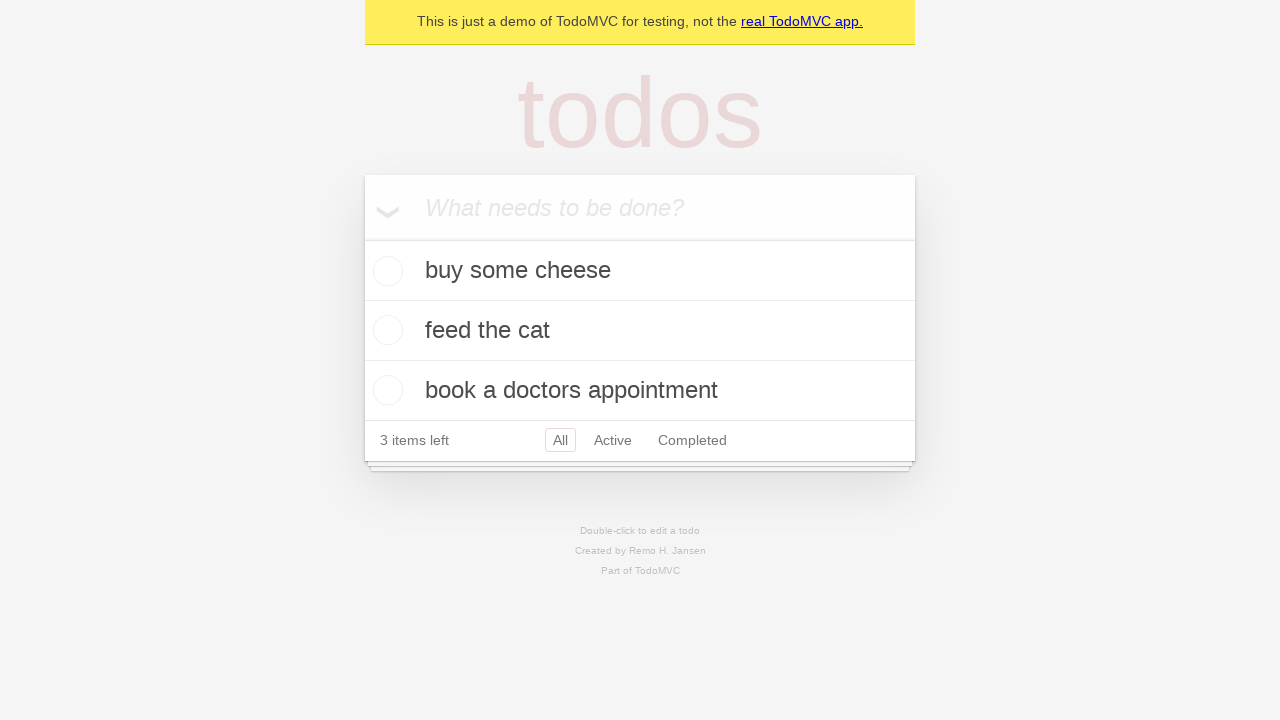